Tests CSS selector functionality by locating button elements on the page and filling an email input field on the Sauce Labs demo request form

Starting URL: https://saucelabs.com/request-demo

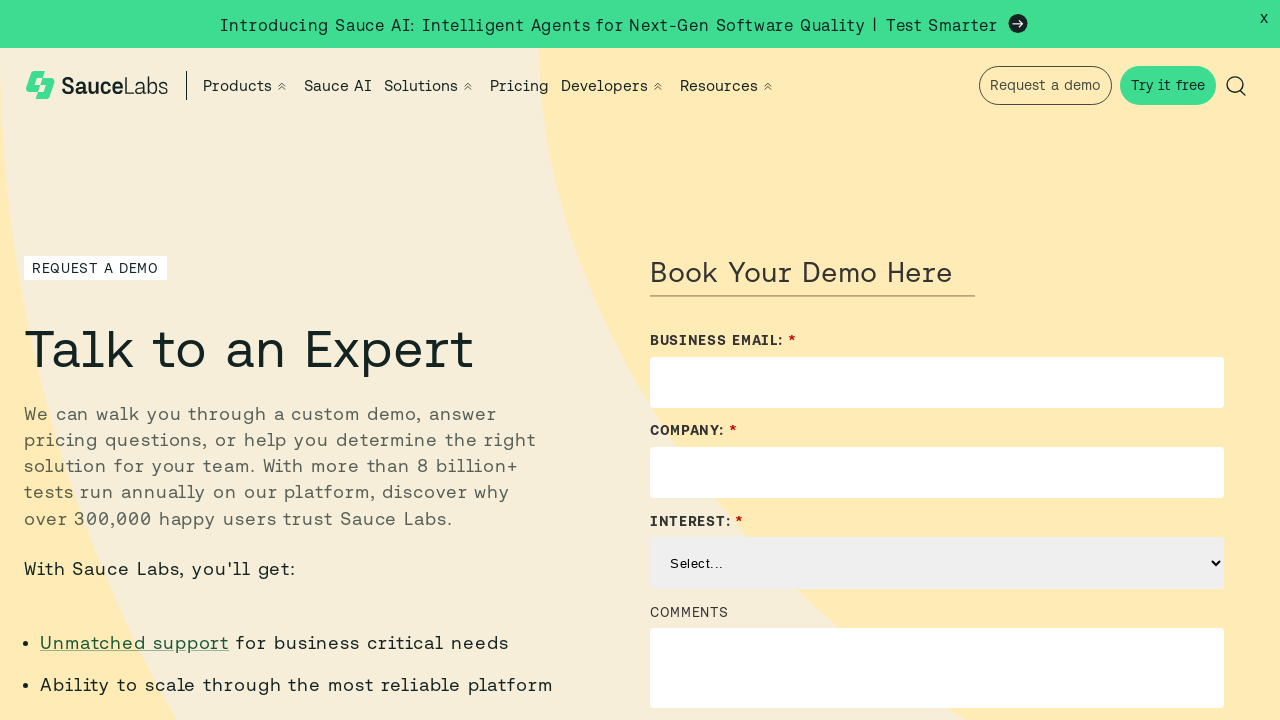

Waited for button elements to load on the page
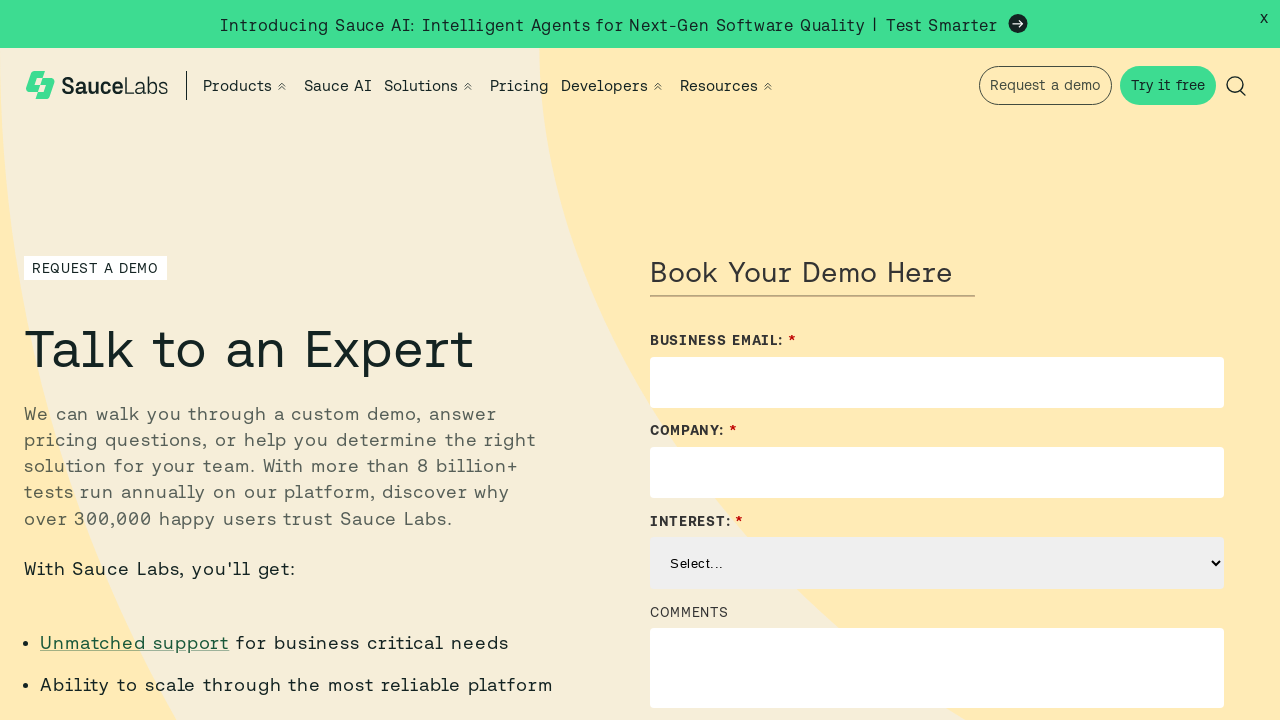

Located all button elements on the page using CSS selector
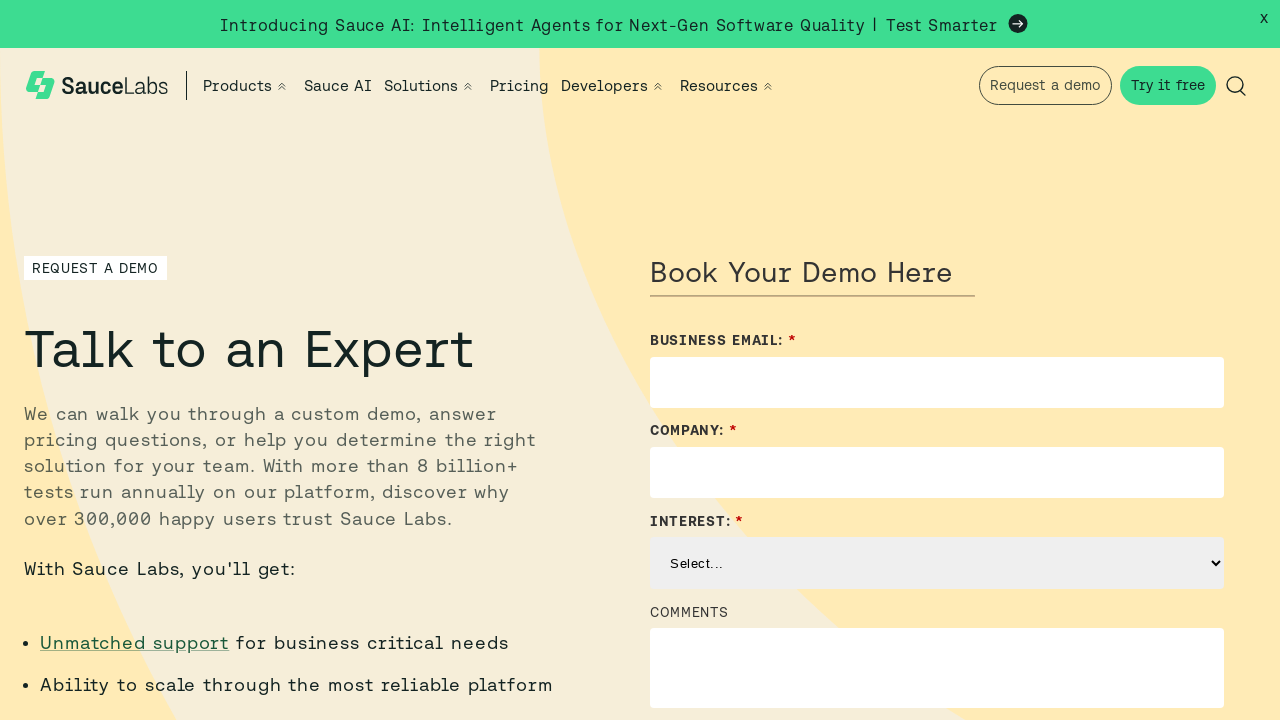

Filled email input field with 'demo_user_2024@example.com' using CSS selector on input[name='Email']
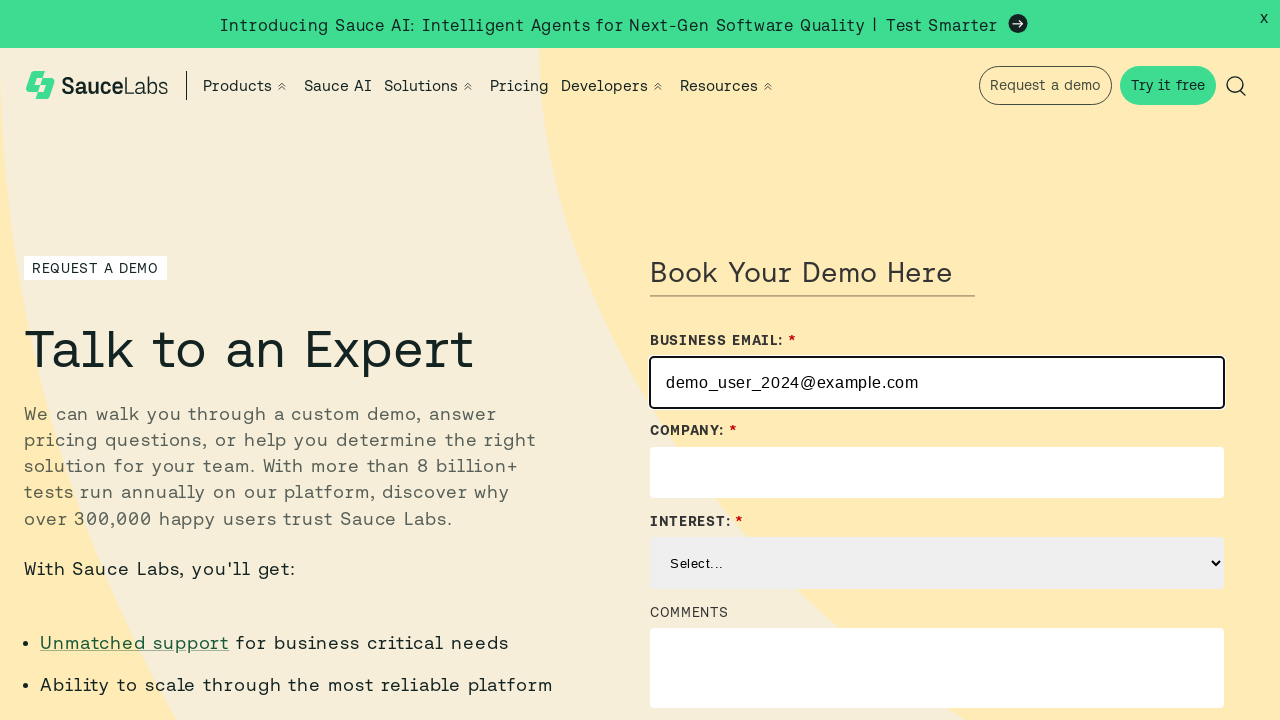

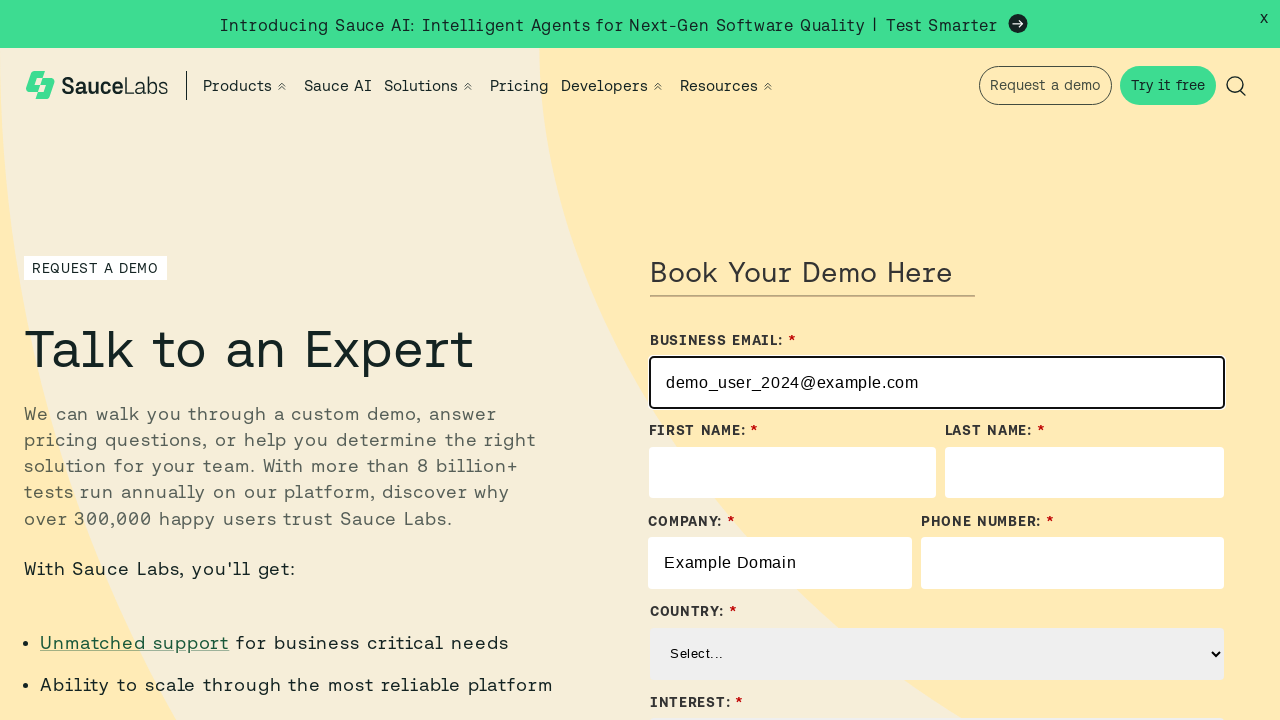